Tests dropdown functionality by verifying available options and selecting different values using various selection methods (by value, by index, by visible text)

Starting URL: http://the-internet.herokuapp.com/dropdown

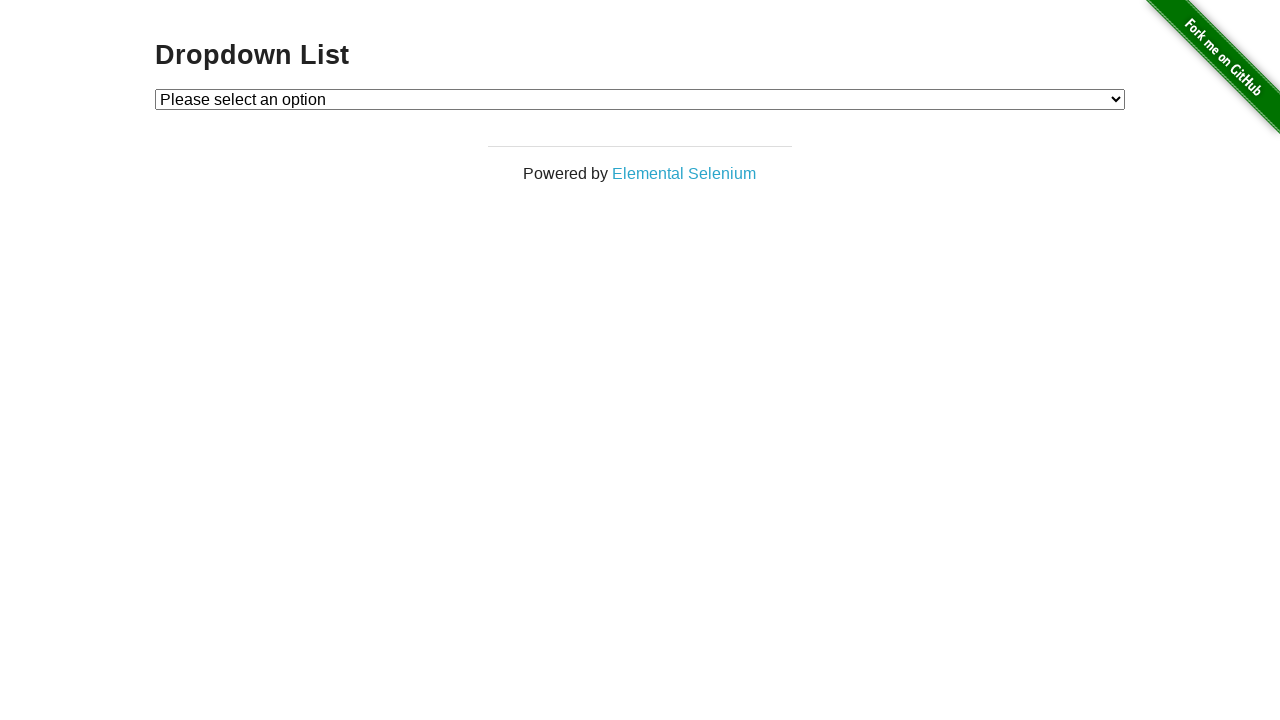

Dropdown element is visible and ready
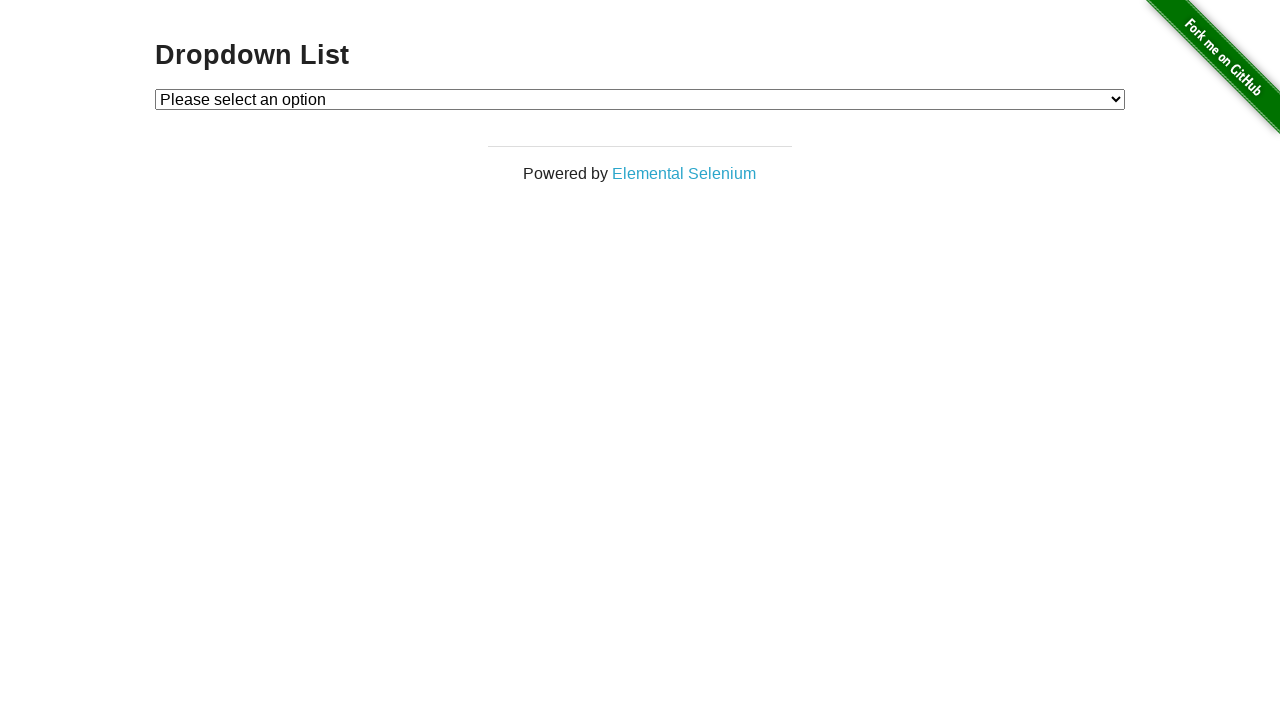

Selected dropdown option by value '1' on #dropdown
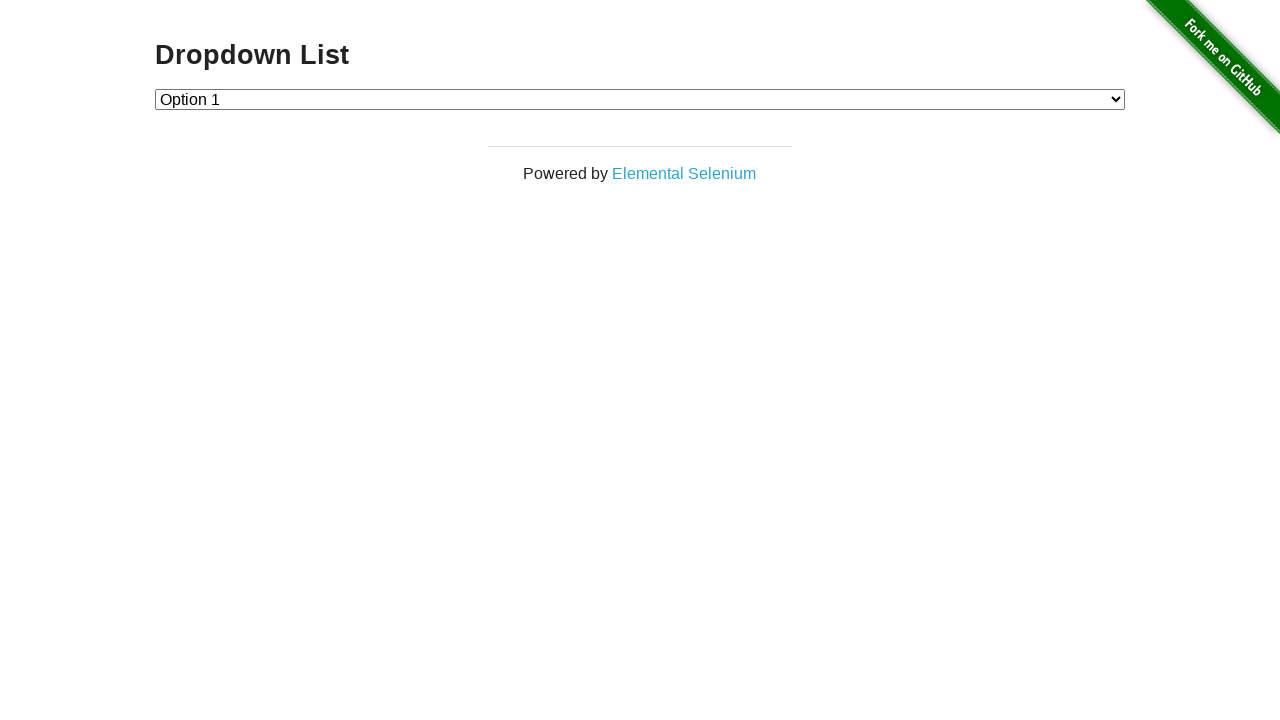

Selected dropdown option by index 0 (first option) on #dropdown
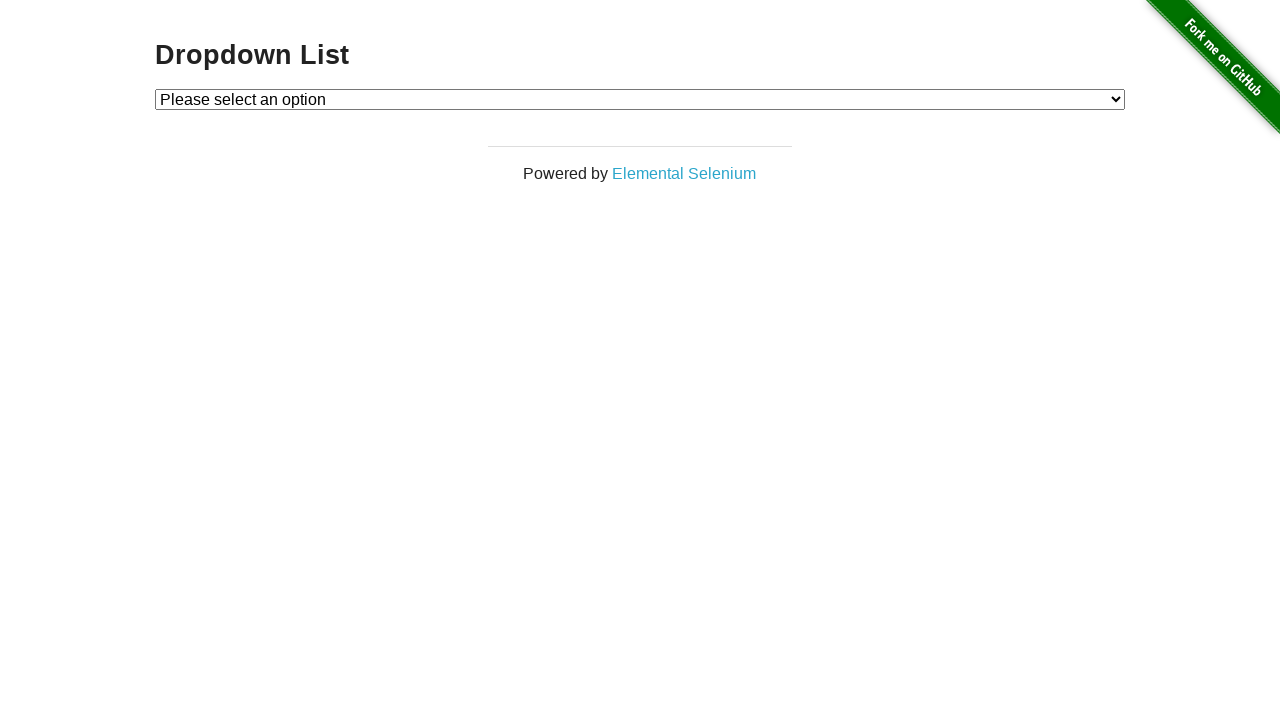

Selected dropdown option by visible text 'Please select an option' on #dropdown
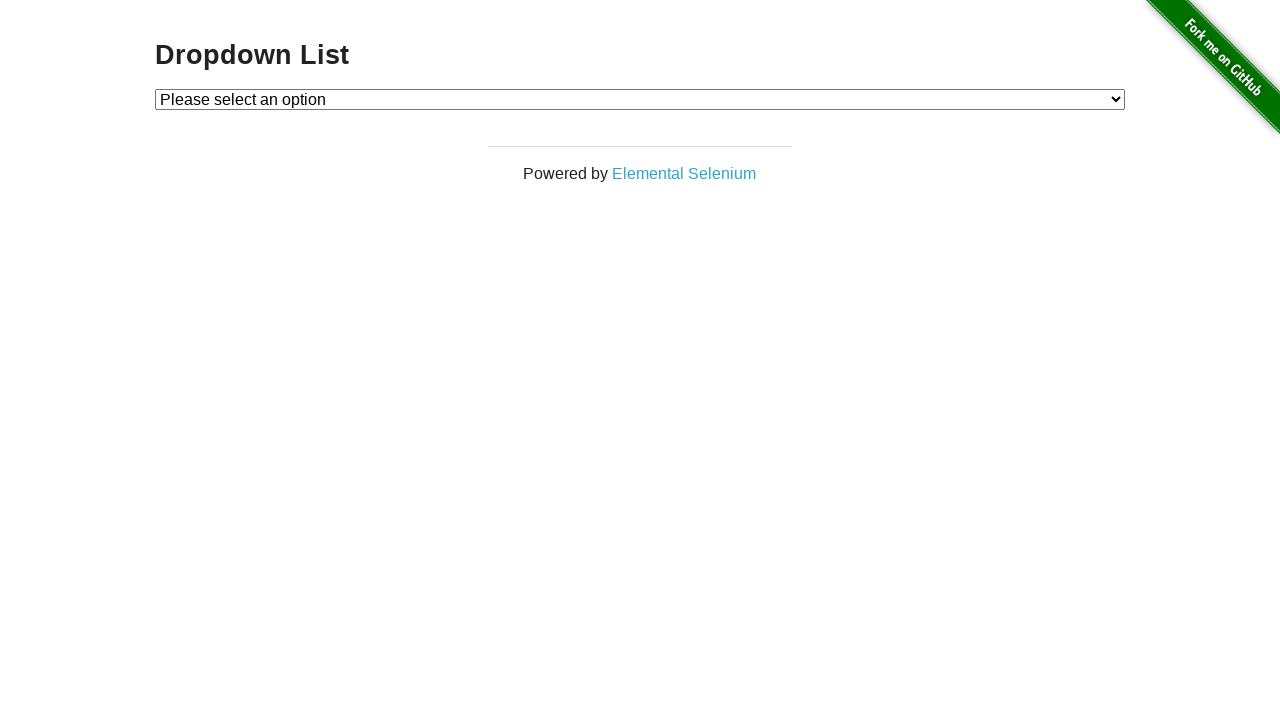

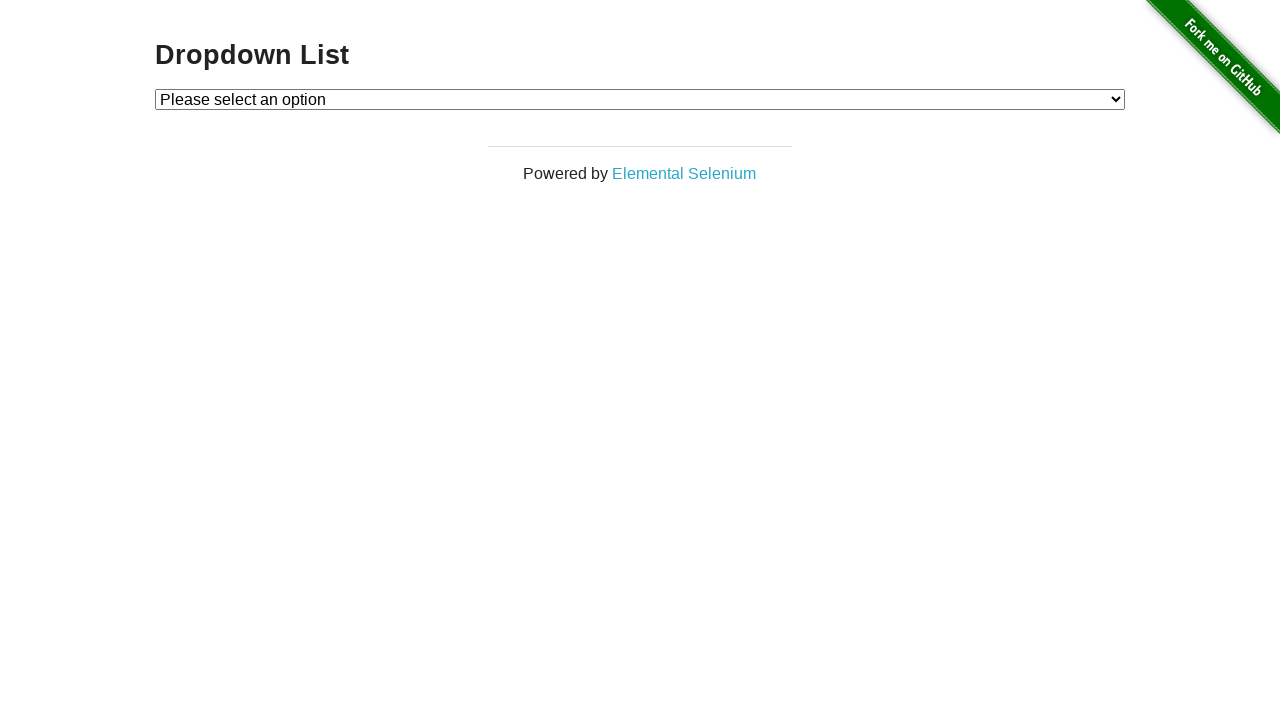